Tests new tab functionality by clicking a button to open a new tab, switching to it, and verifying the page title

Starting URL: https://testautomationpractice.blogspot.com/

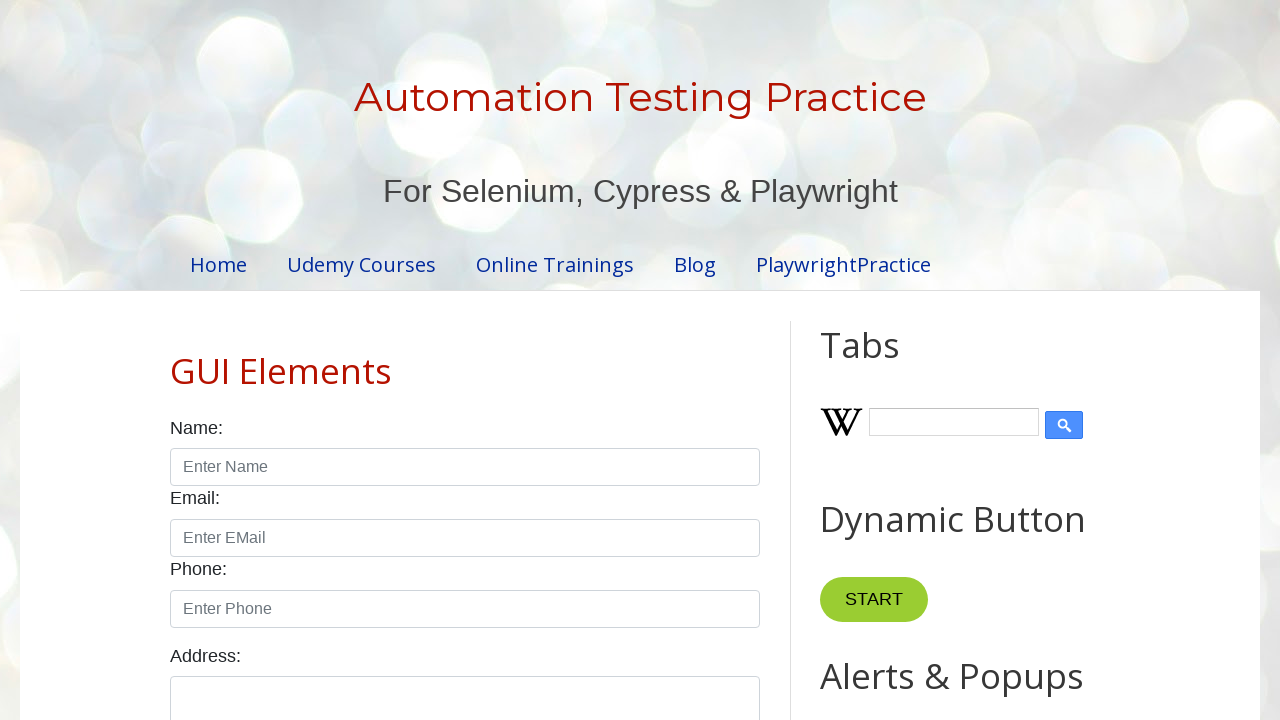

Clicked 'New Tab' button to open a new tab at (880, 361) on xpath=//button[text()='New Tab']
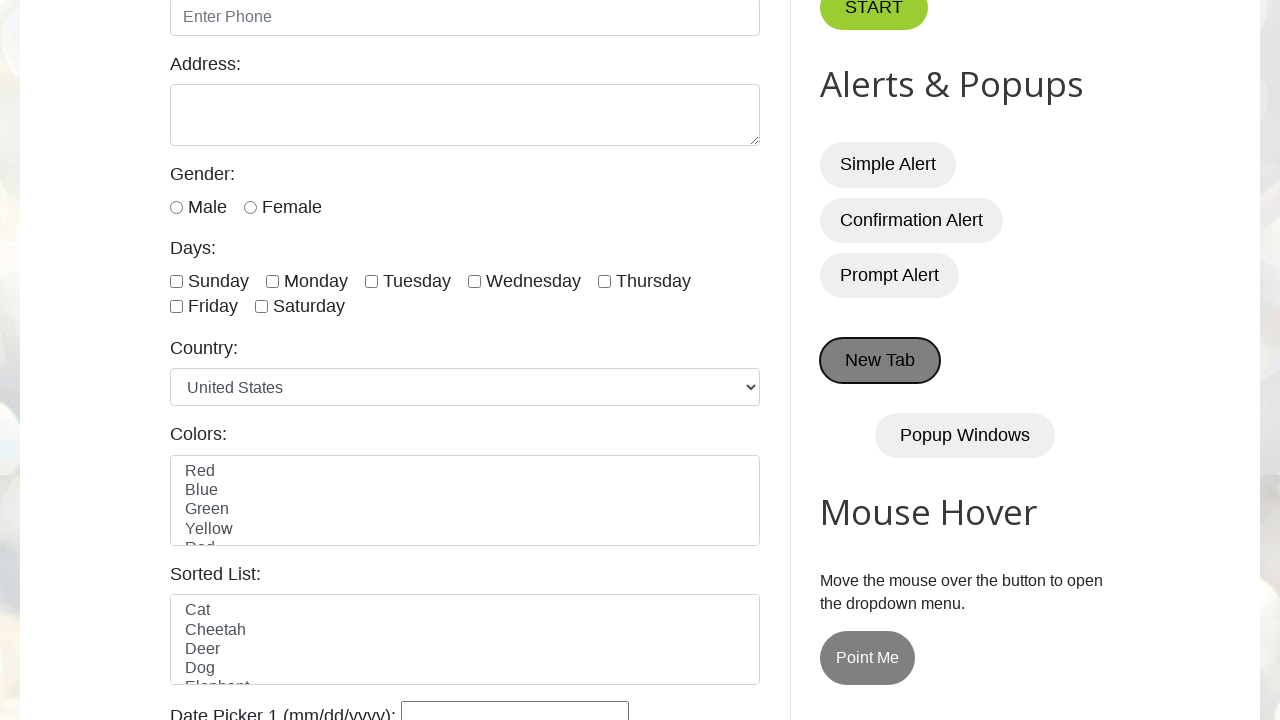

New page loaded successfully
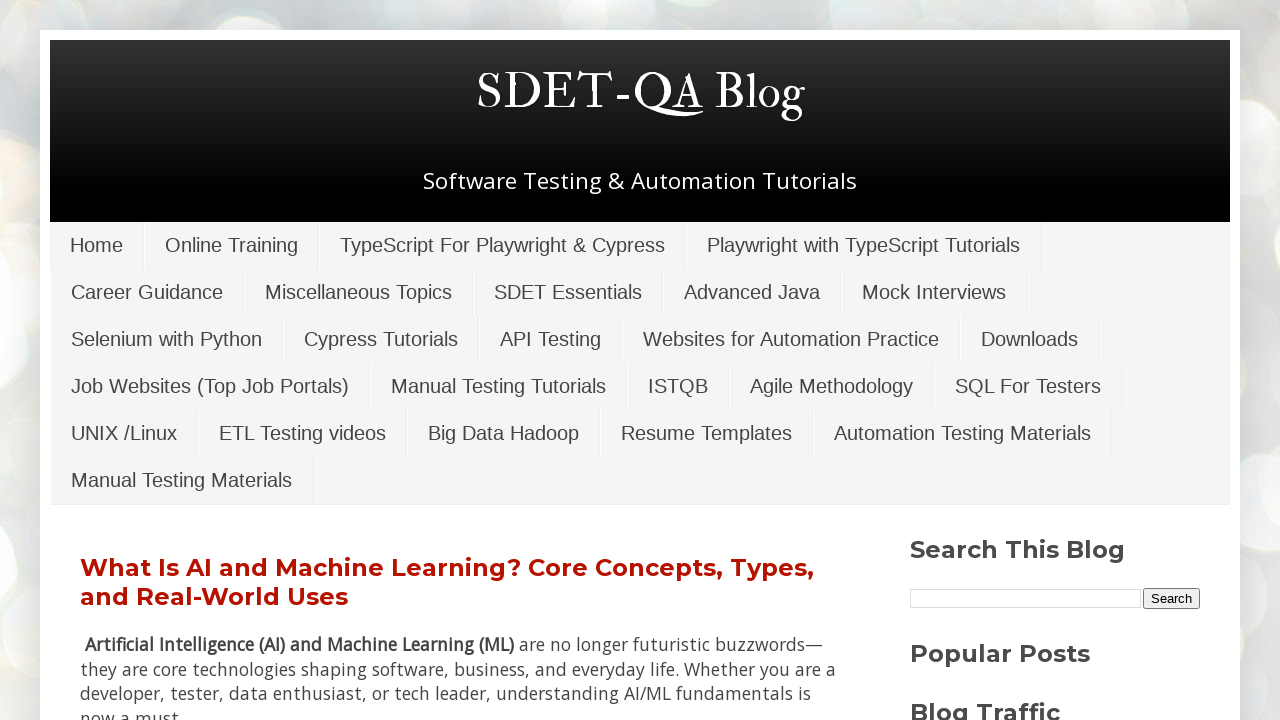

Retrieved new page title: 'SDET-QA Blog'
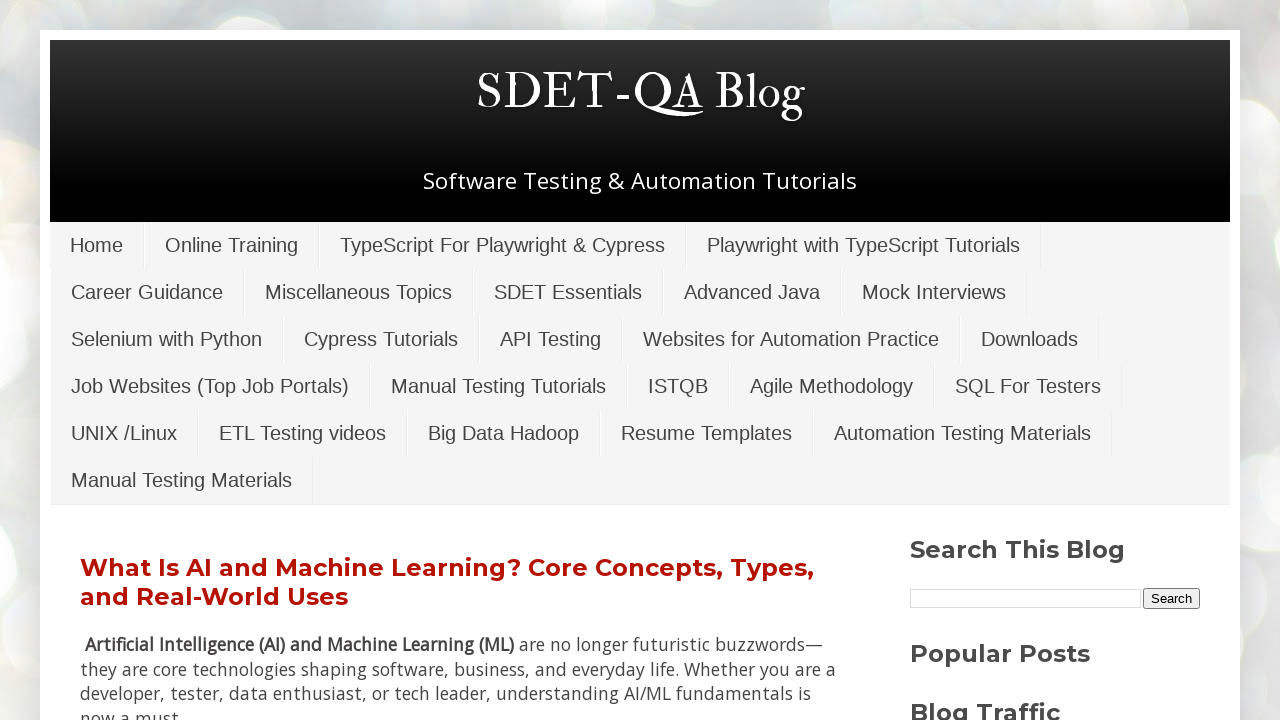

Verified new page title matches expected title 'SDET-QA Blog'
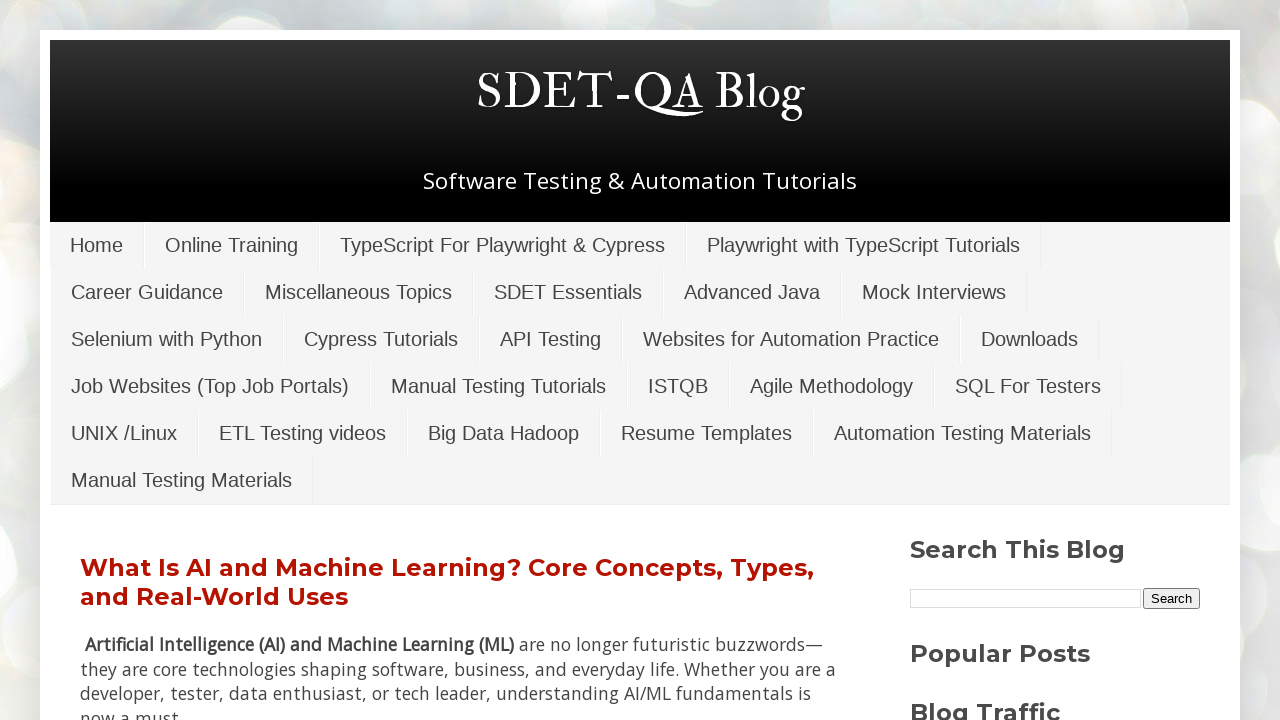

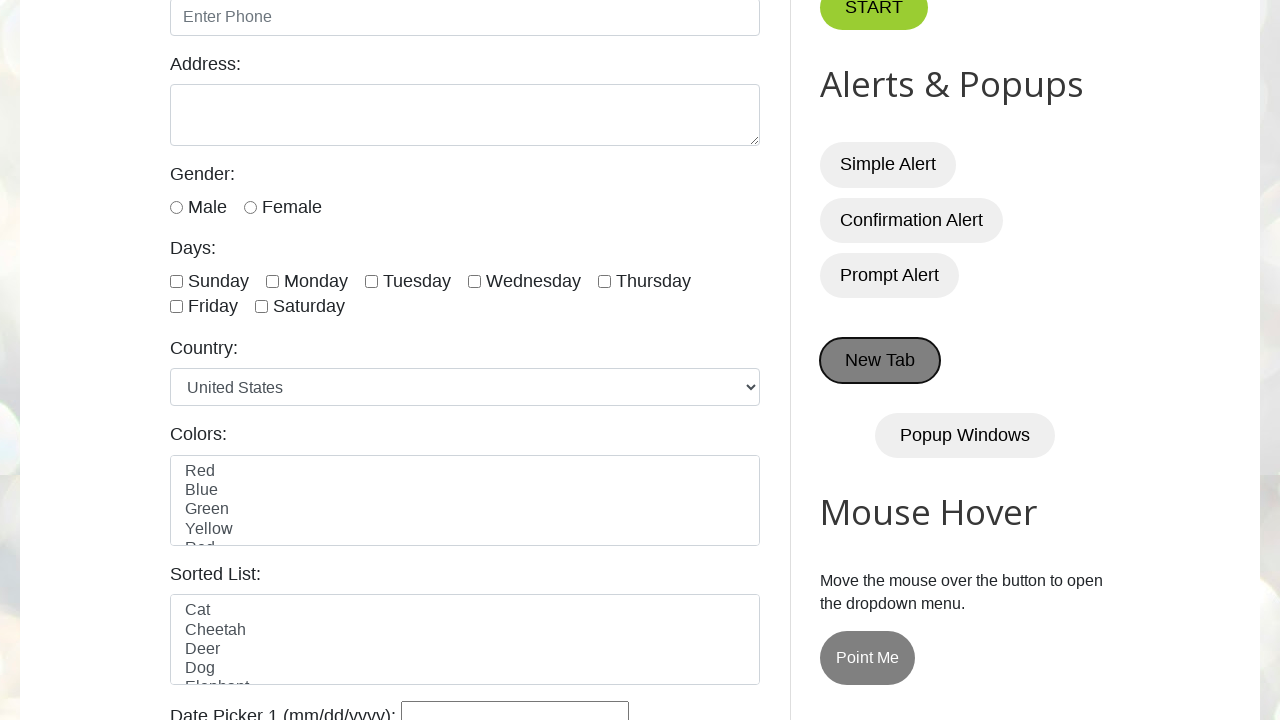